Navigates to a practice automation page and interacts with a table element to verify its structure and content

Starting URL: https://www.rahulshettyacademy.com/AutomationPractice/

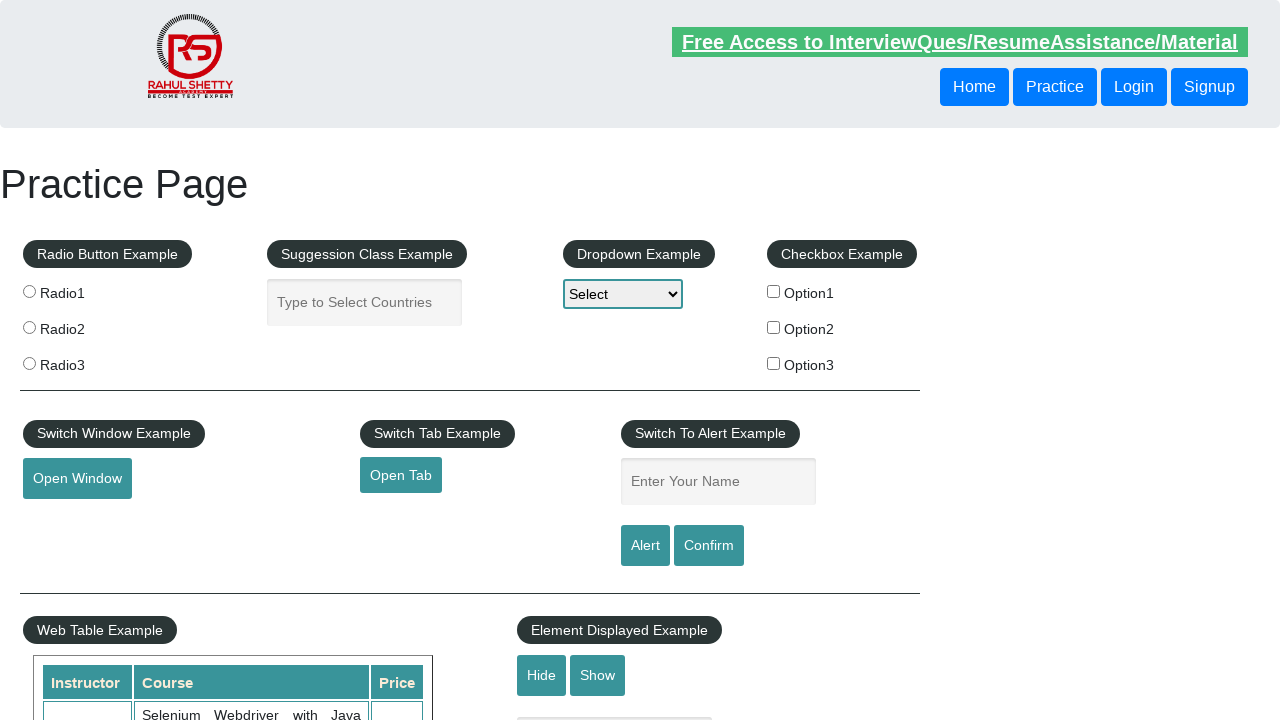

Waited for table element with id 'product' to be present
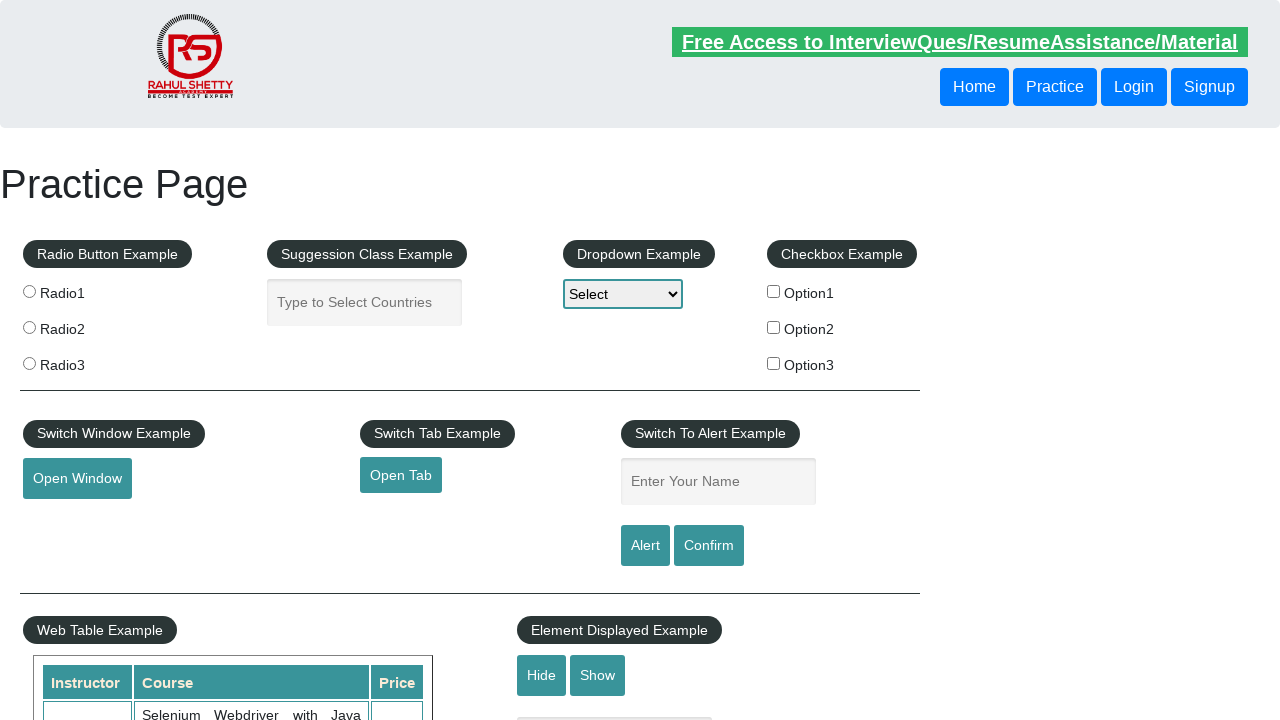

Located the product table element
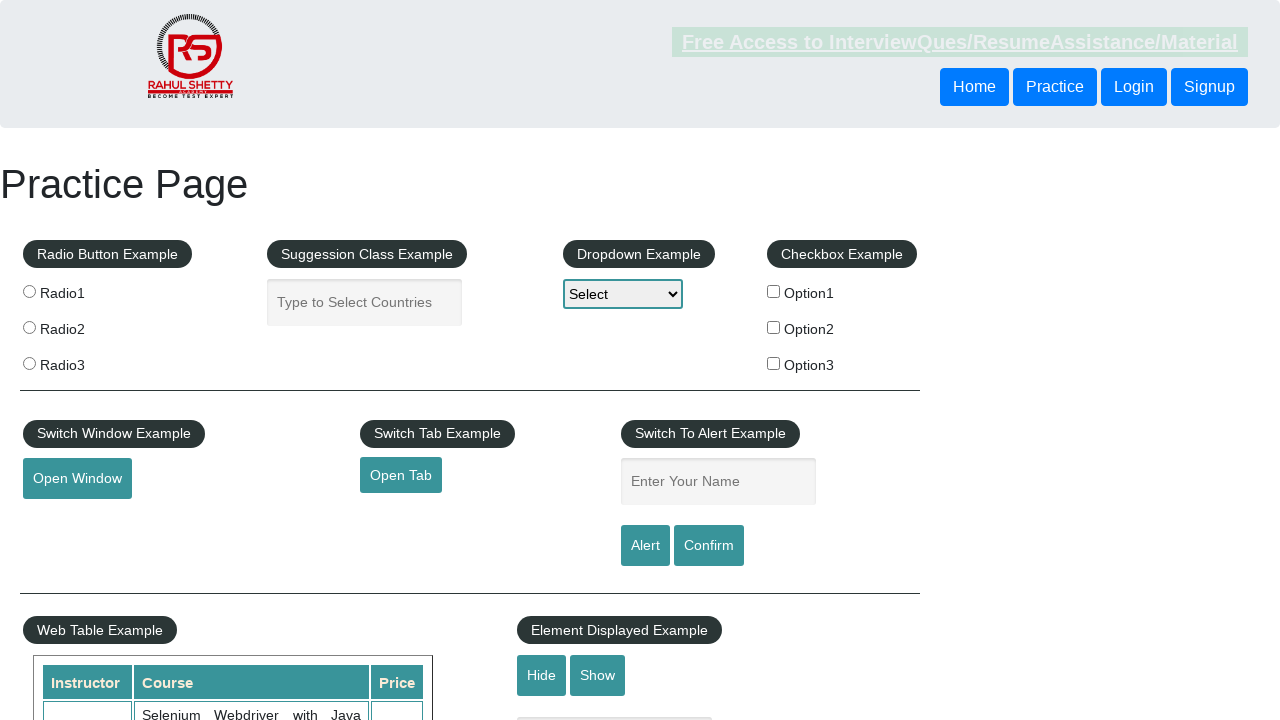

Counted table rows: 21 rows found
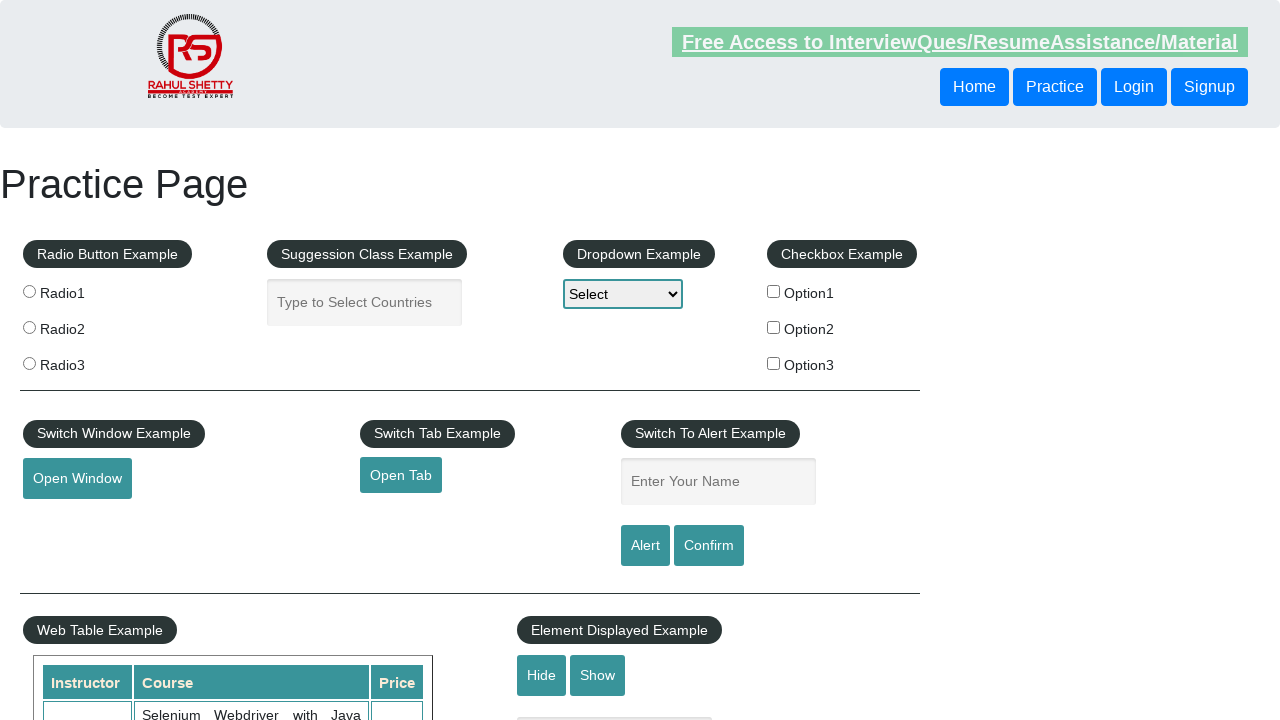

Counted table columns: 3 columns found
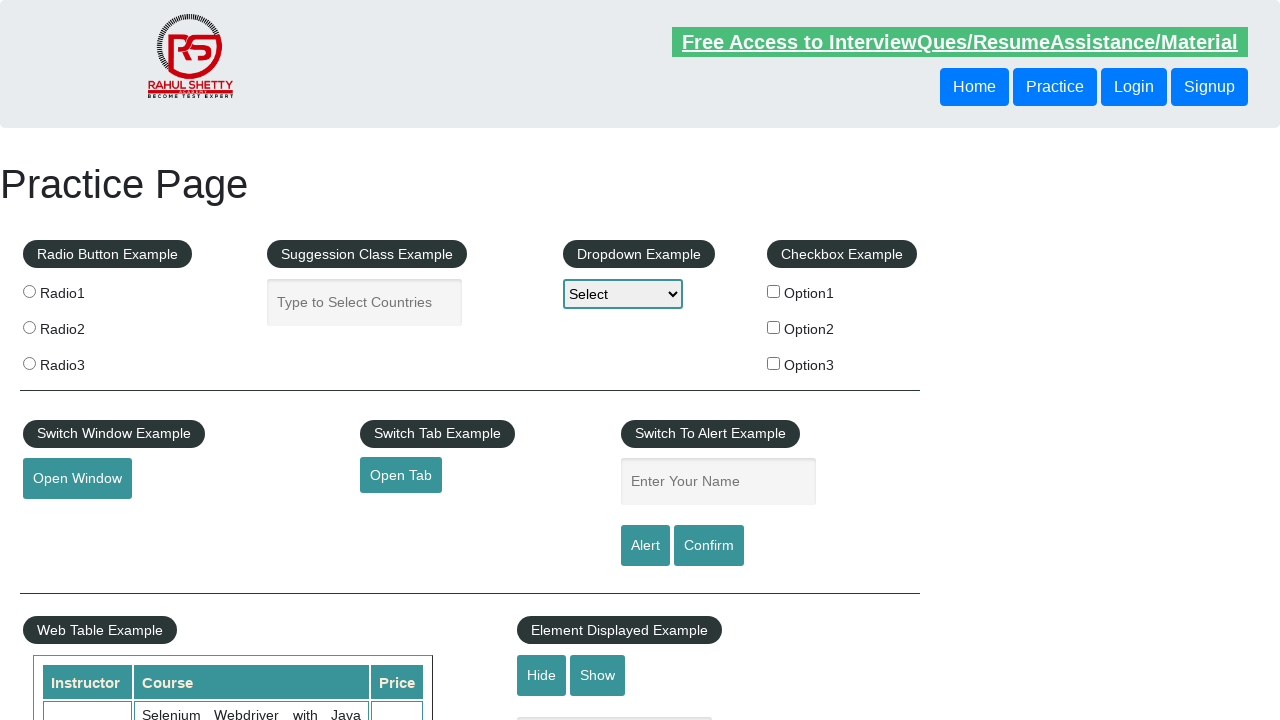

Retrieved all cells from the third row
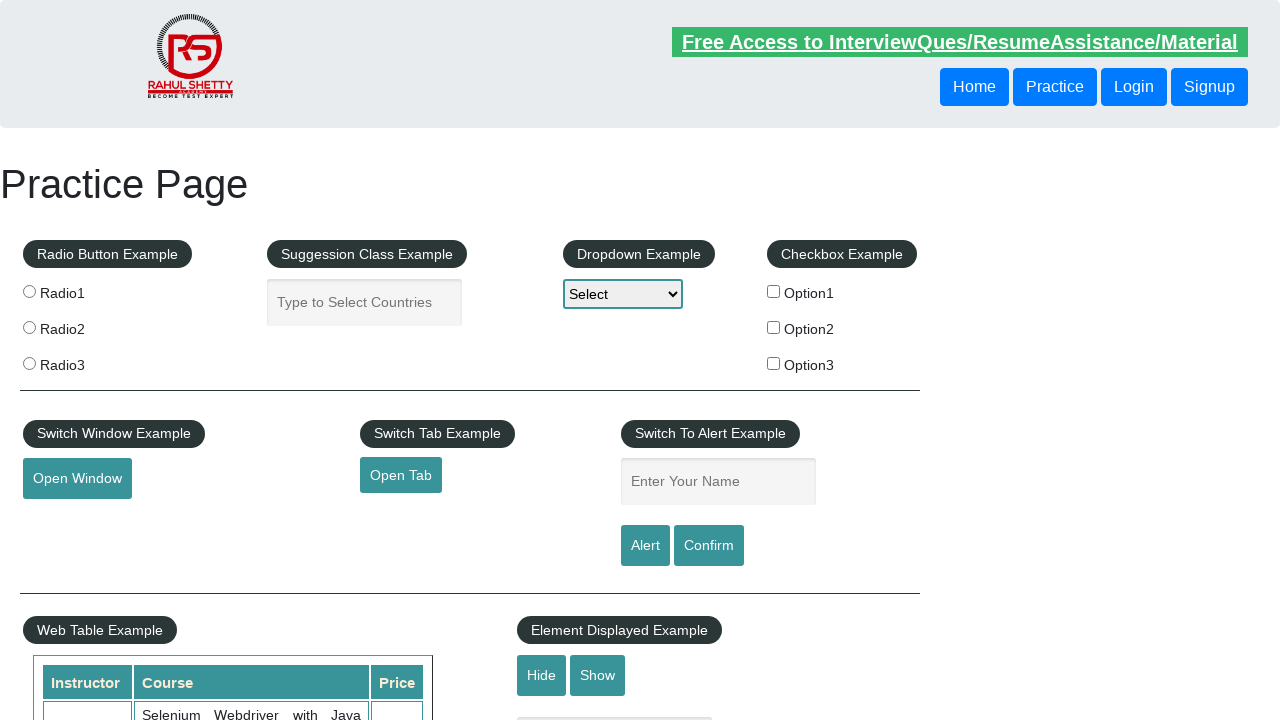

Extracted cell content: 'Rahul Shetty'
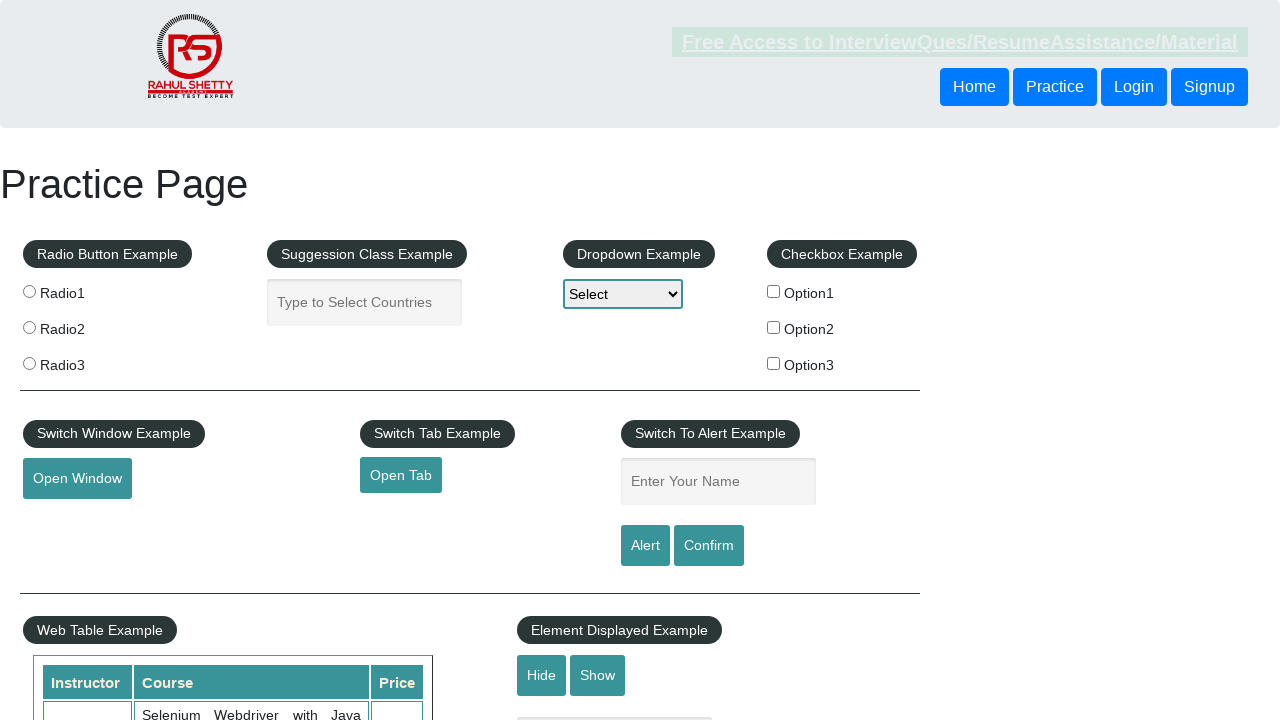

Extracted cell content: 'Learn SQL in Practical + Database Testing from Scratch'
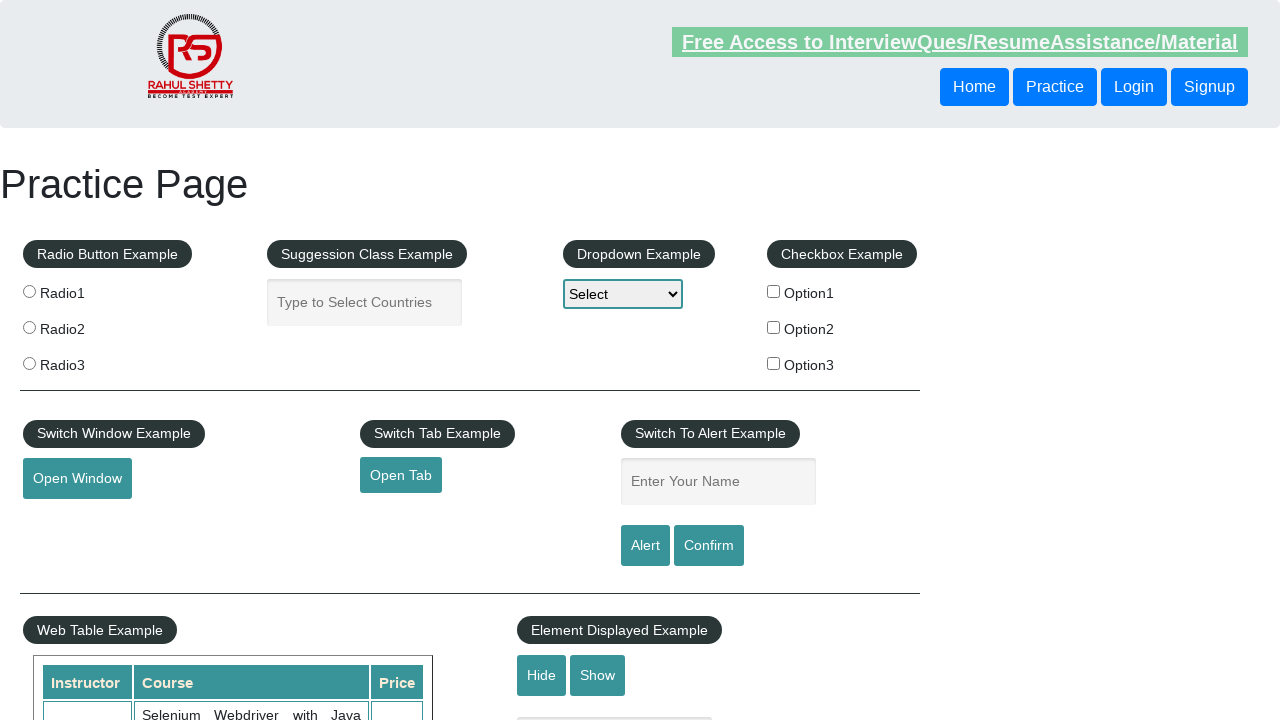

Extracted cell content: '25'
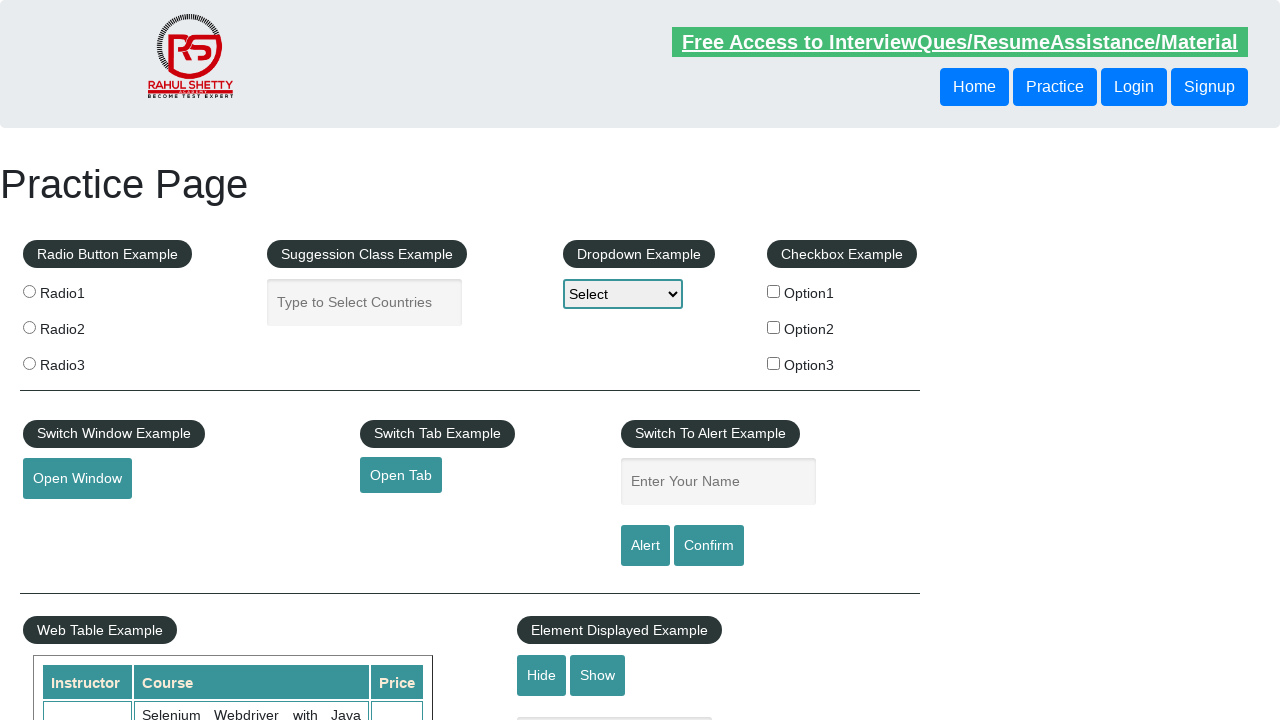

Extracted cell content: 'Dwayne'
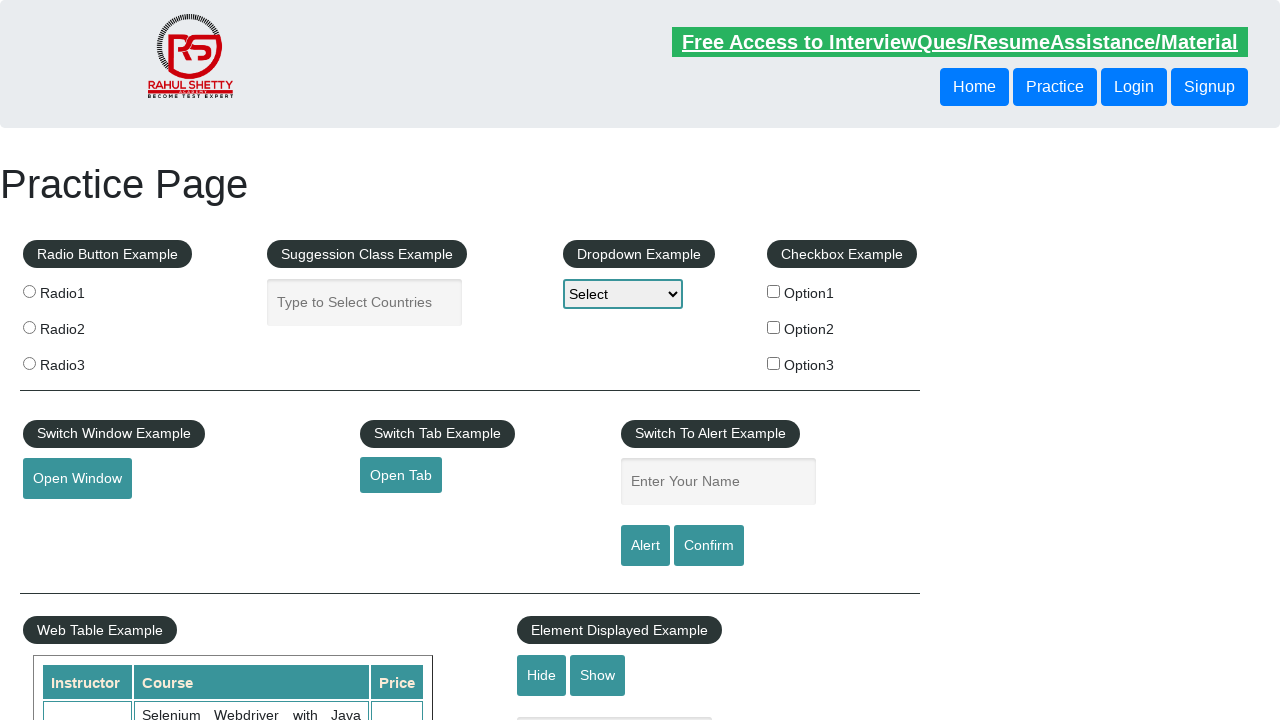

Extracted cell content: 'Manager'
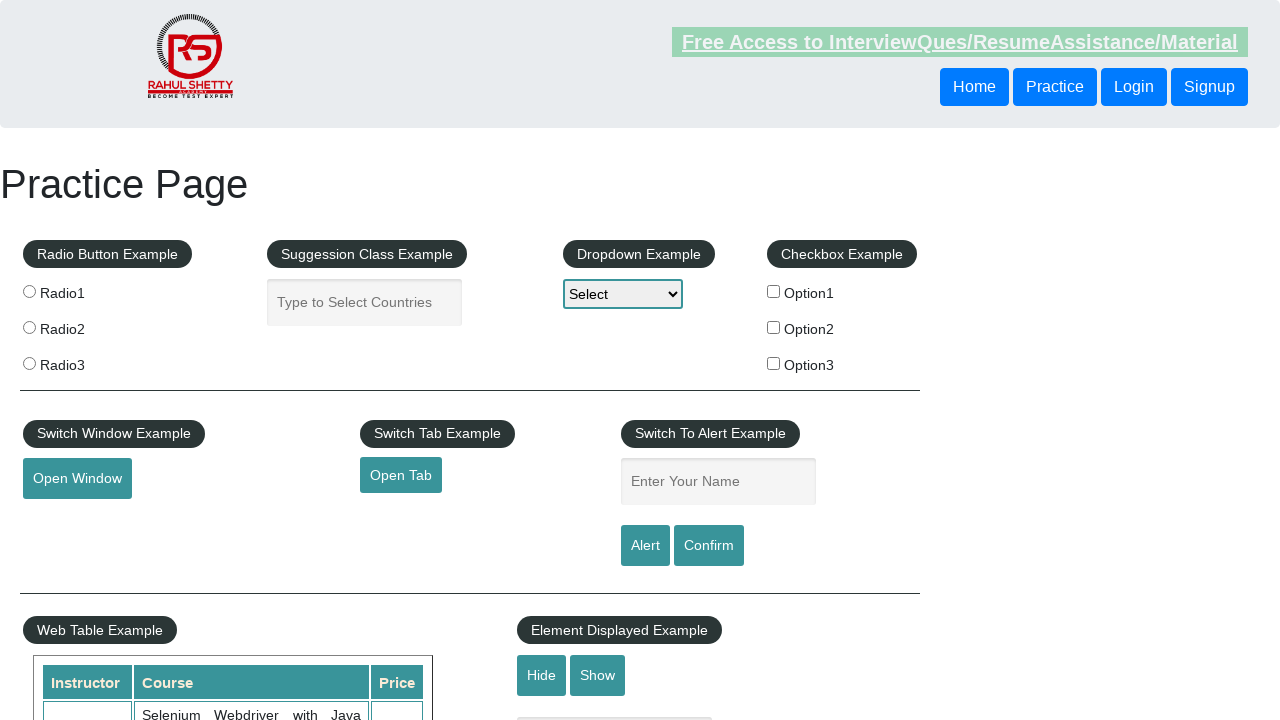

Extracted cell content: 'Kolkata'
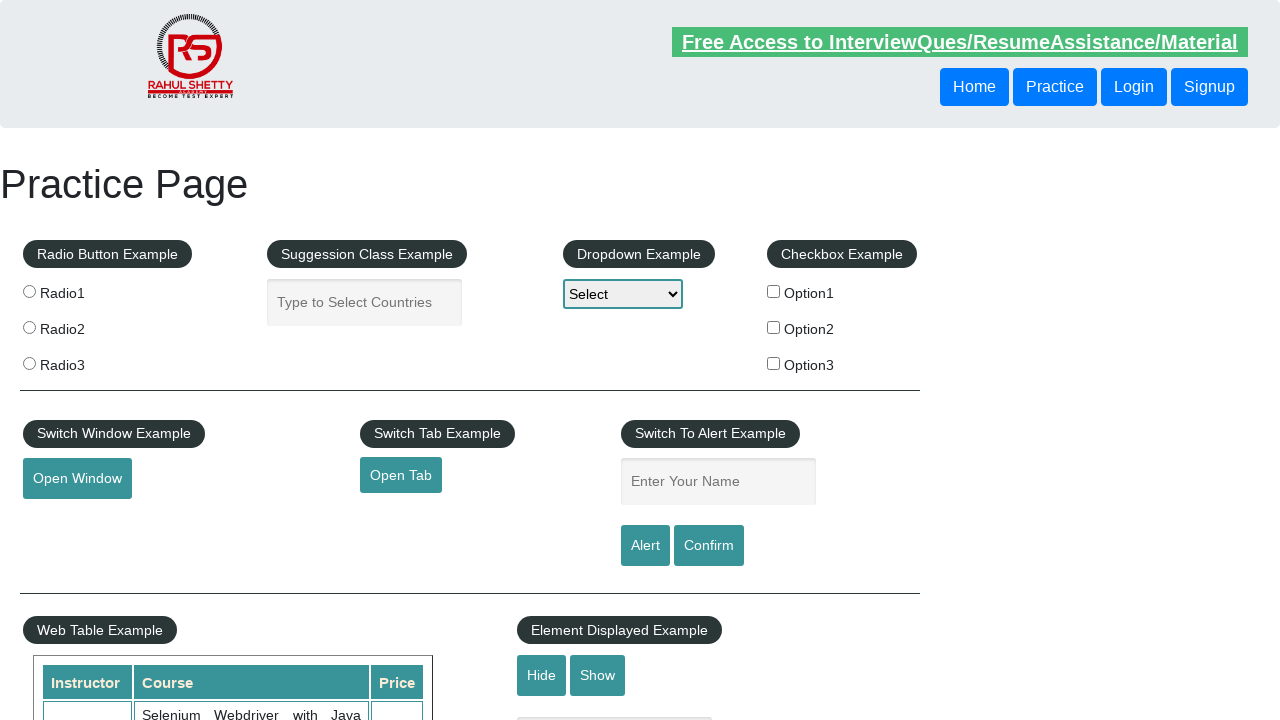

Extracted cell content: '48'
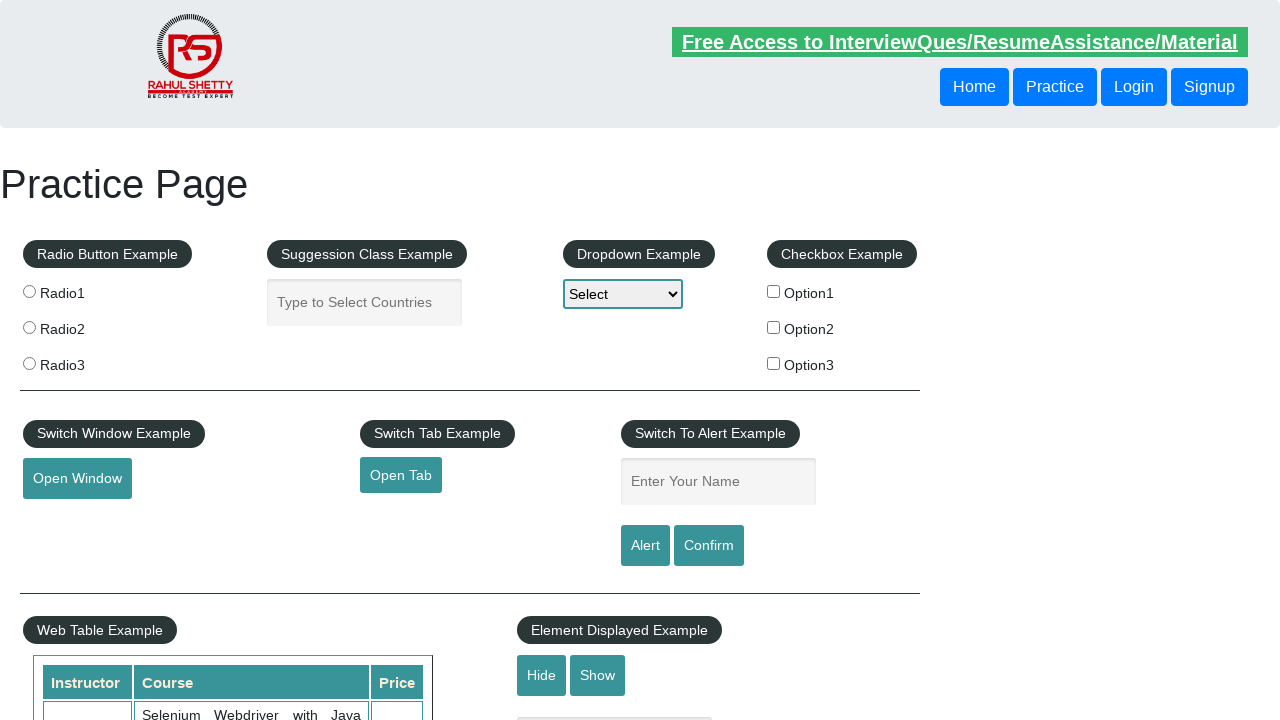

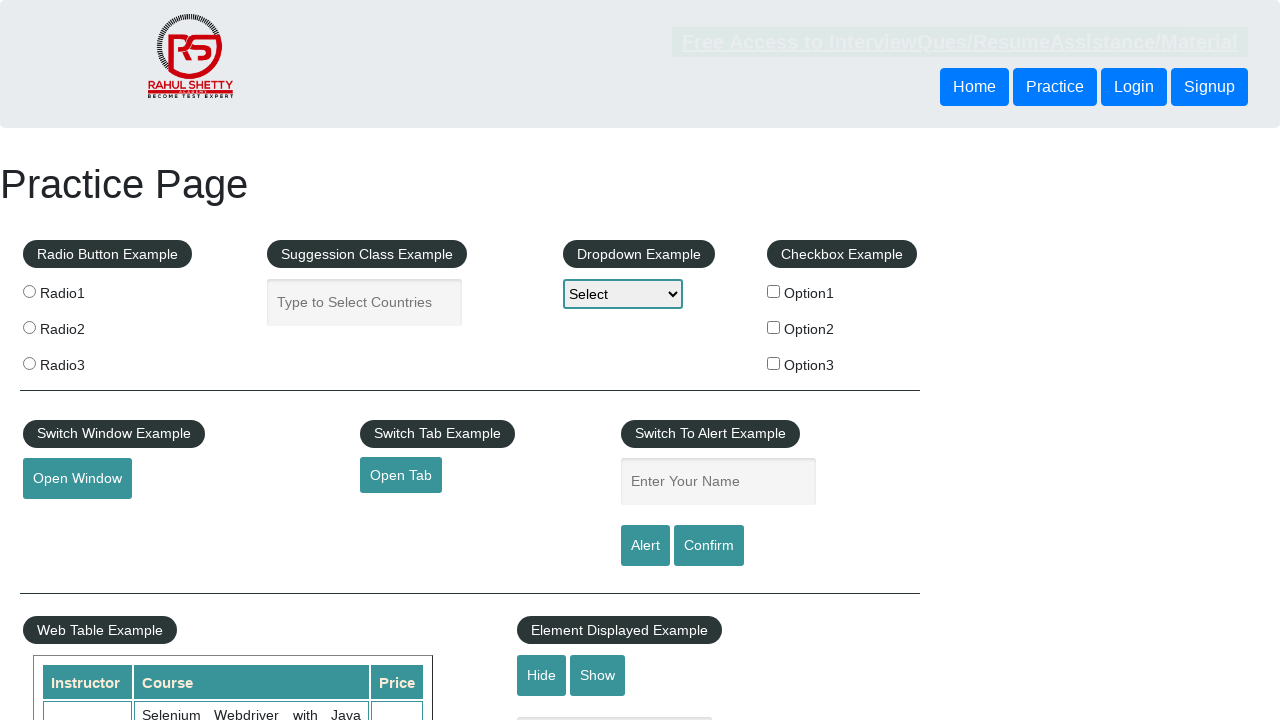